Tests clicking the Back button on answers to question 2 to verify navigation works correctly

Starting URL: https://shemsvcollege.github.io/Trivia/

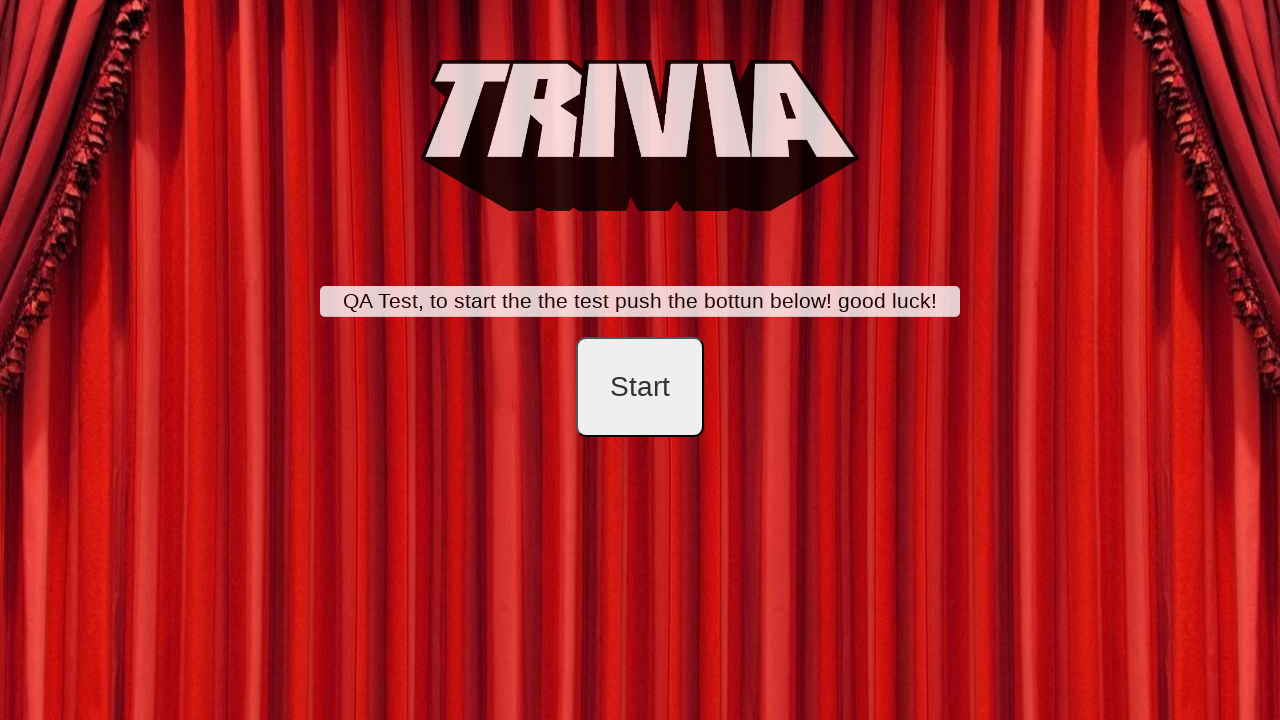

Clicked start button to begin trivia at (640, 387) on #startB
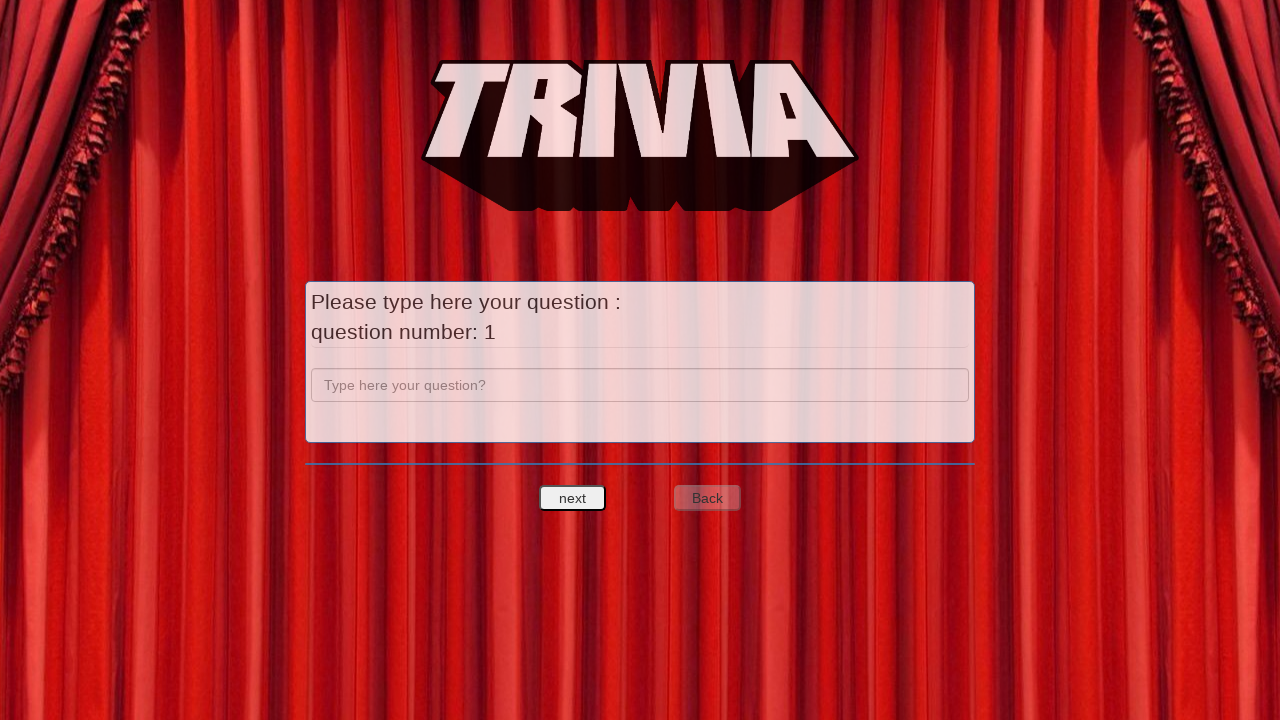

Filled question 1 field with 'a' on input[name='question']
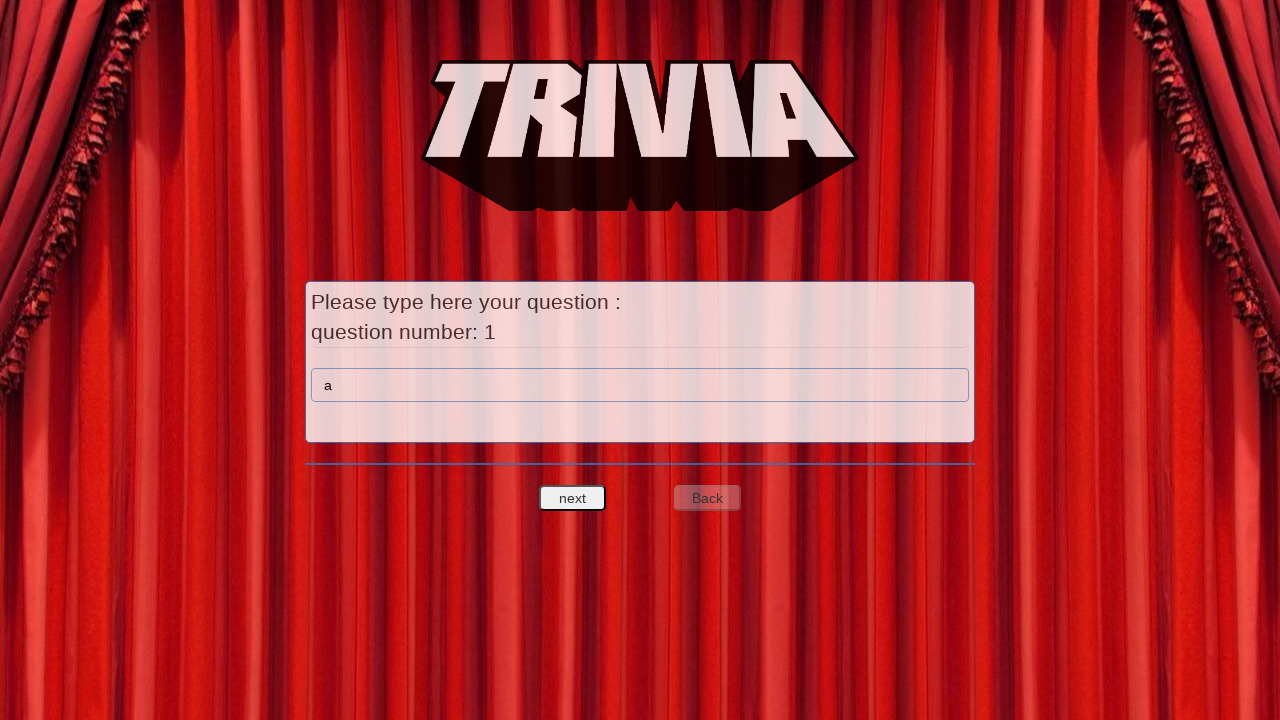

Clicked next question button to proceed to answers for question 1 at (573, 498) on #nextquest
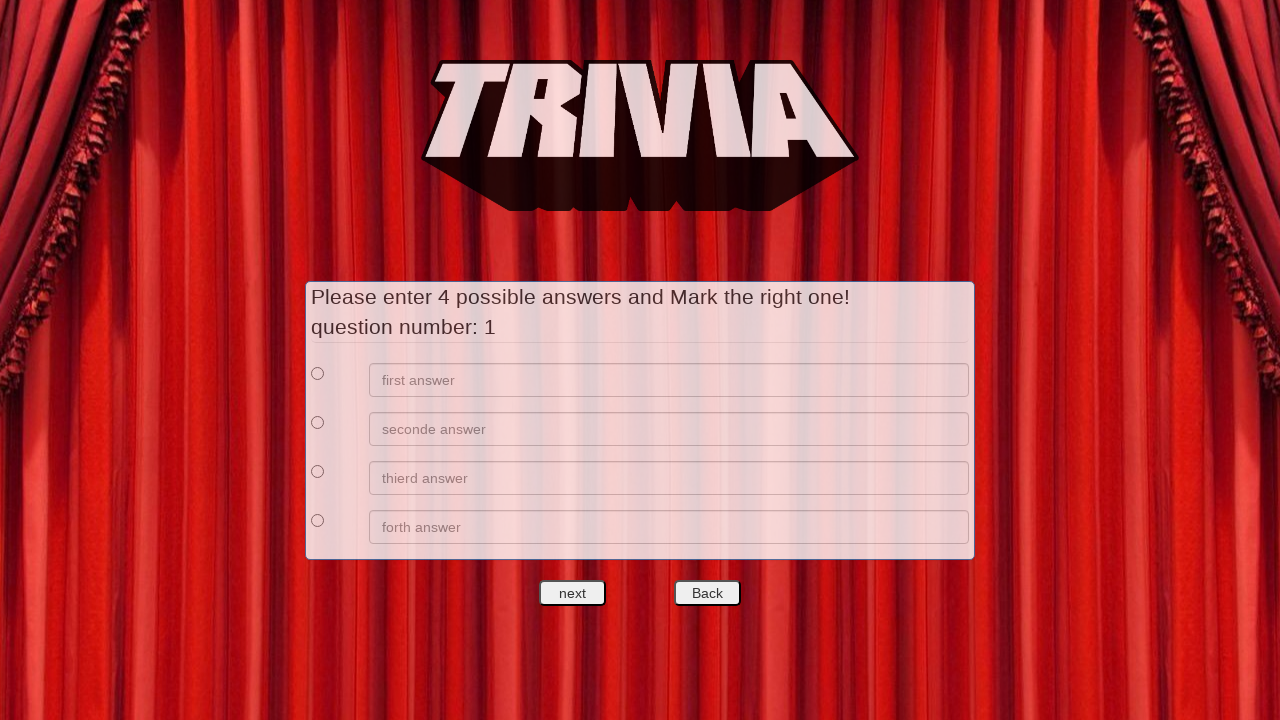

Filled answer 1 with 'a' on //*[@id='answers']/div[1]/div[2]/input
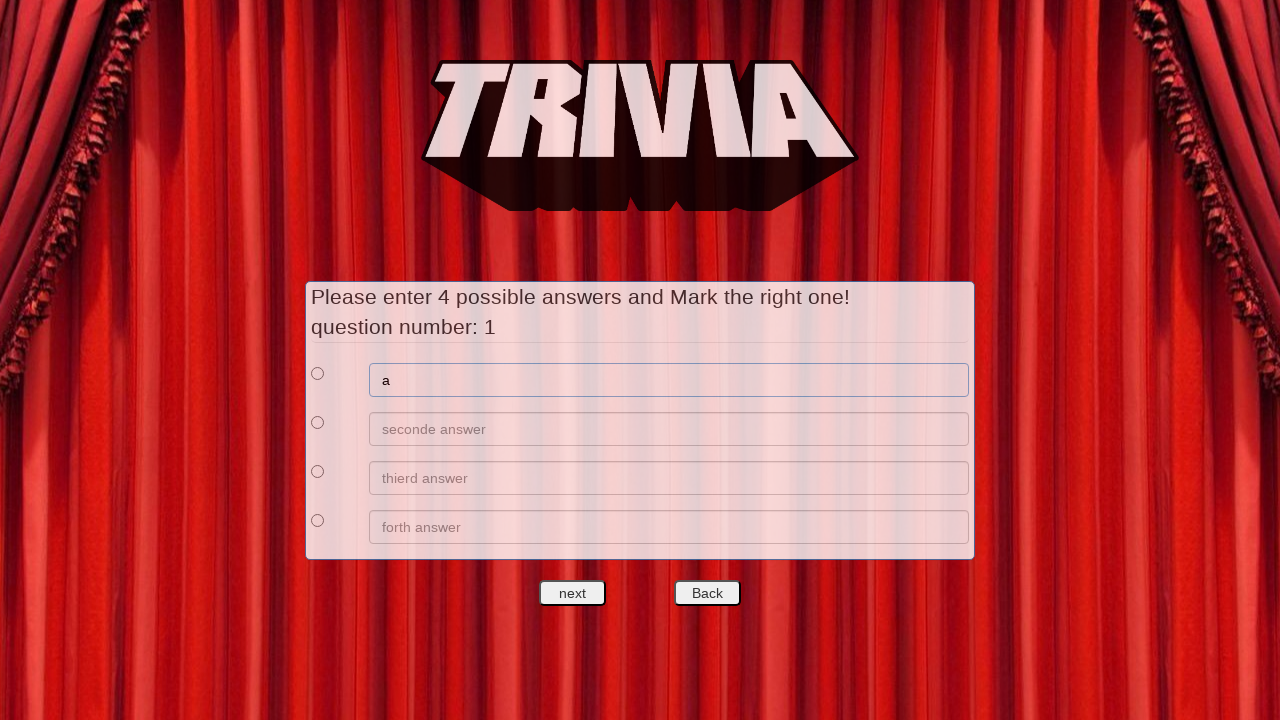

Filled answer 2 with 'b' on //*[@id='answers']/div[2]/div[2]/input
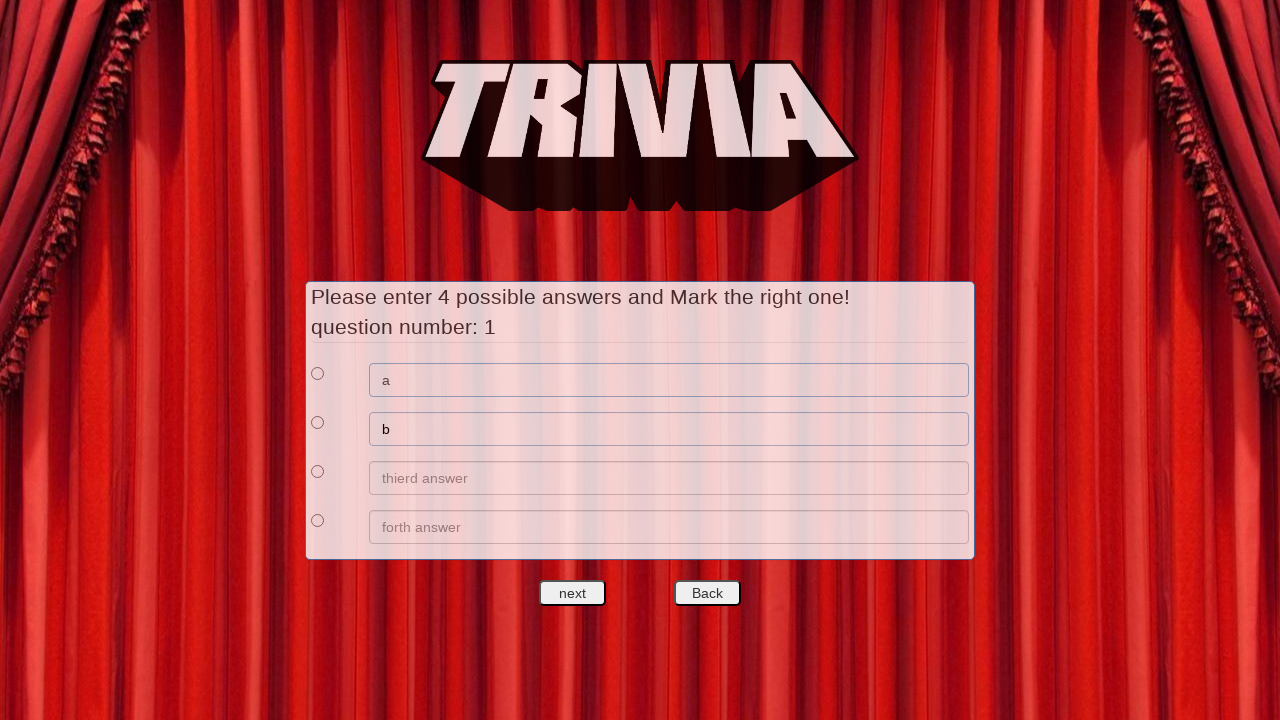

Filled answer 3 with 'c' on //*[@id='answers']/div[3]/div[2]/input
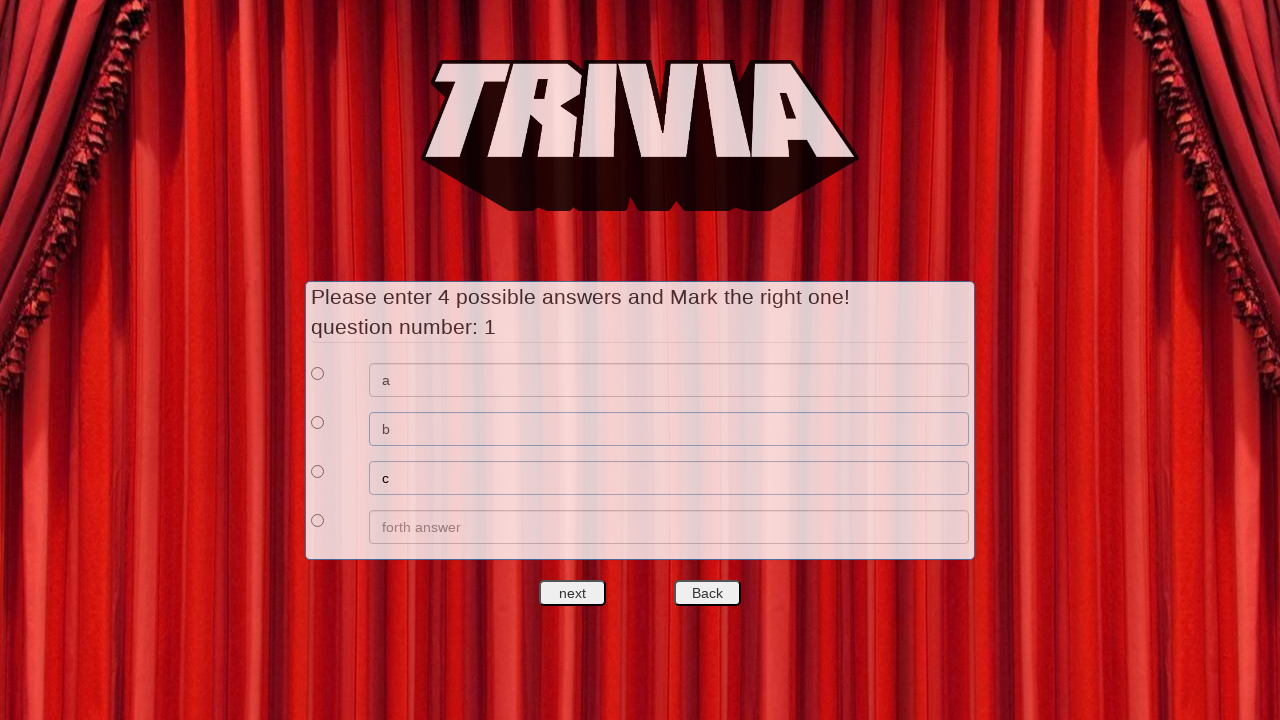

Filled answer 4 with 'd' on //*[@id='answers']/div[4]/div[2]/input
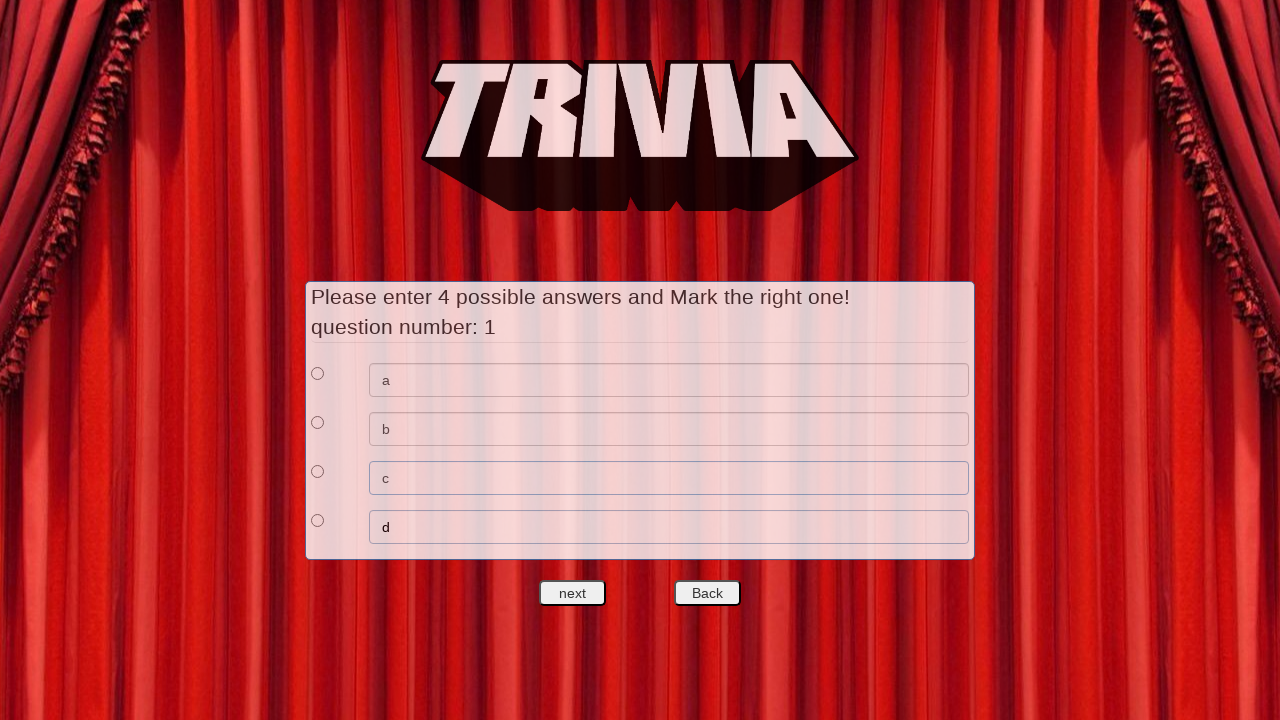

Selected answer 1 as correct answer for question 1 at (318, 373) on xpath=//*[@id='answers']/div[1]/div[1]/input
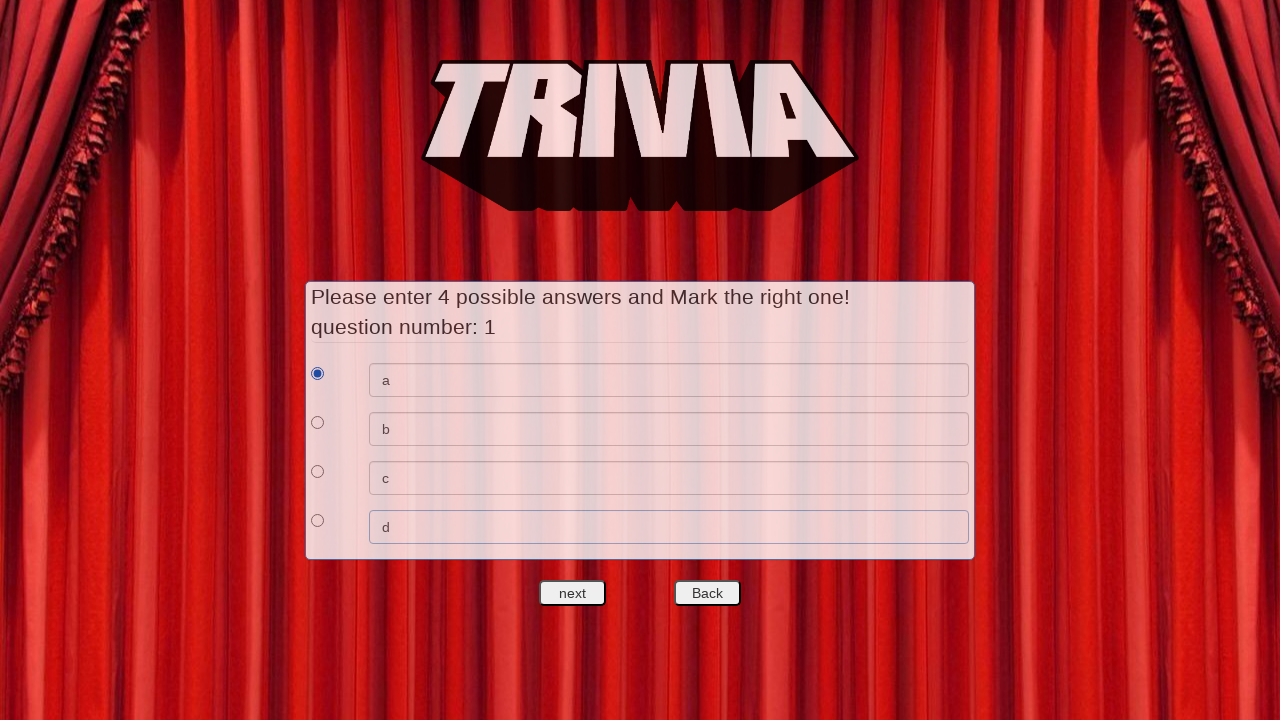

Clicked next question button to proceed to question 2 at (573, 593) on #nextquest
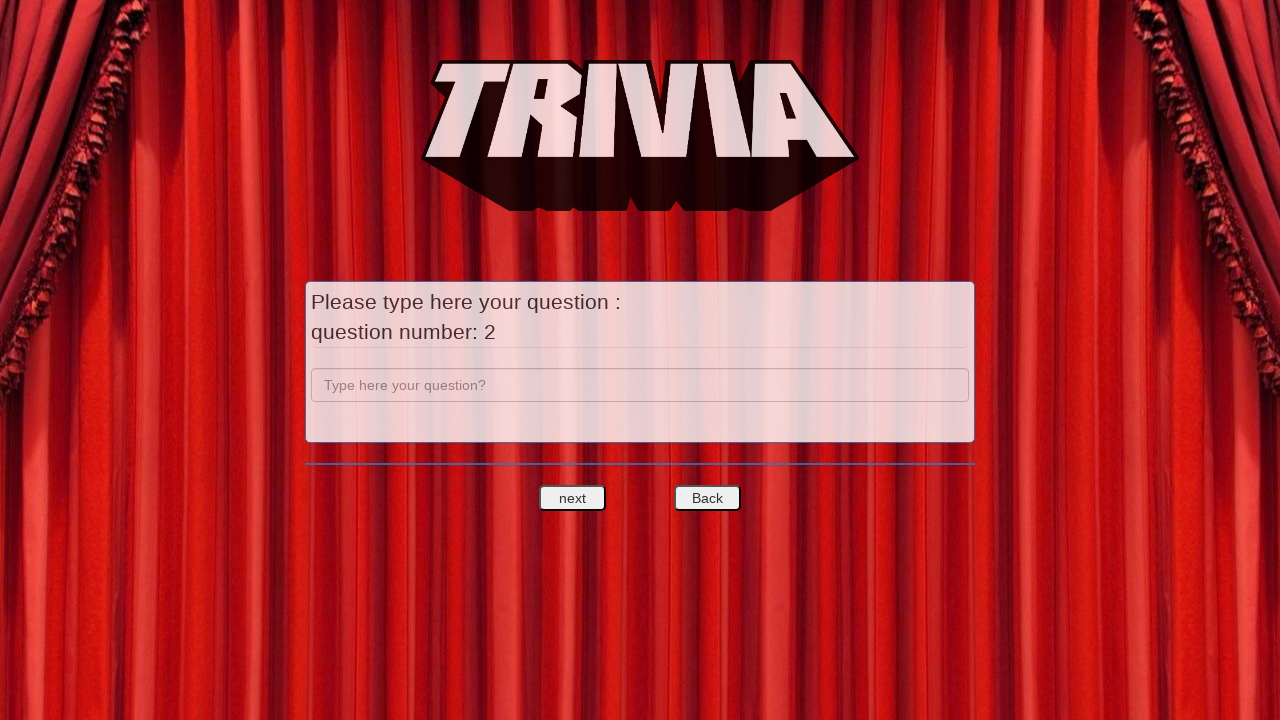

Filled question 2 field with 'b' on input[name='question']
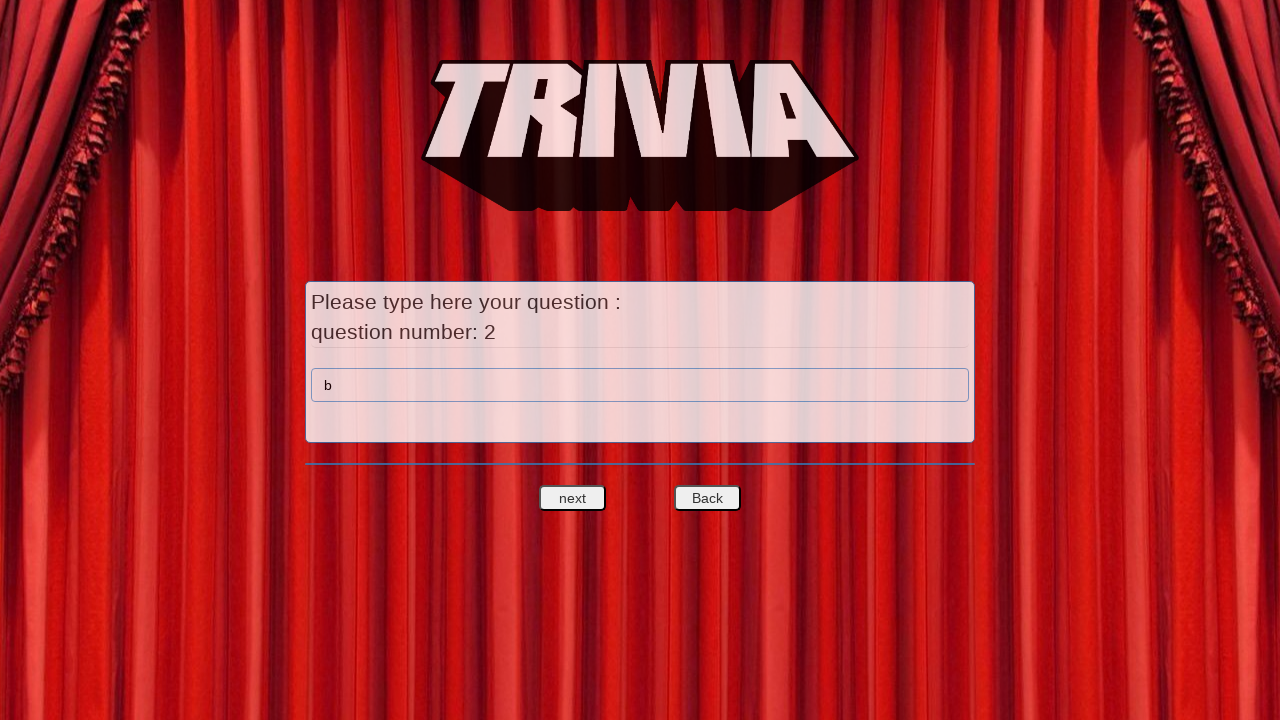

Clicked next question button to proceed to answers for question 2 at (573, 498) on #nextquest
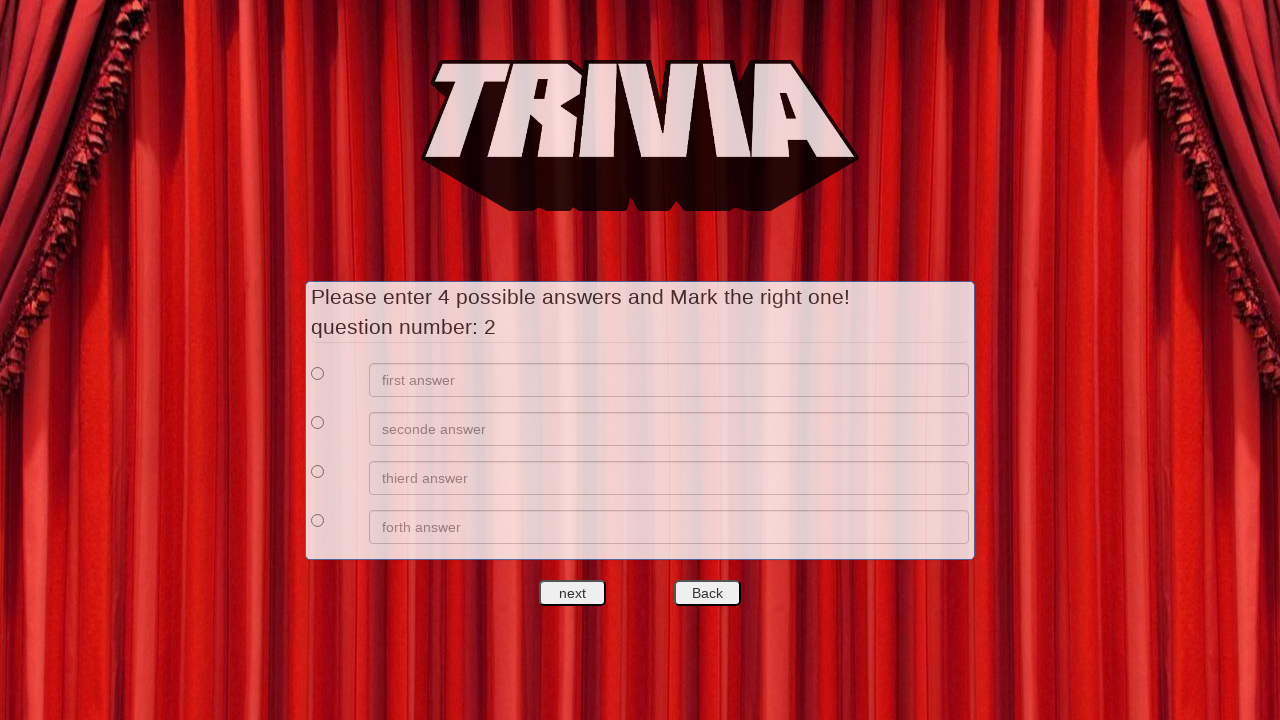

Clicked back button to navigate back from question 2 at (707, 593) on #backquest
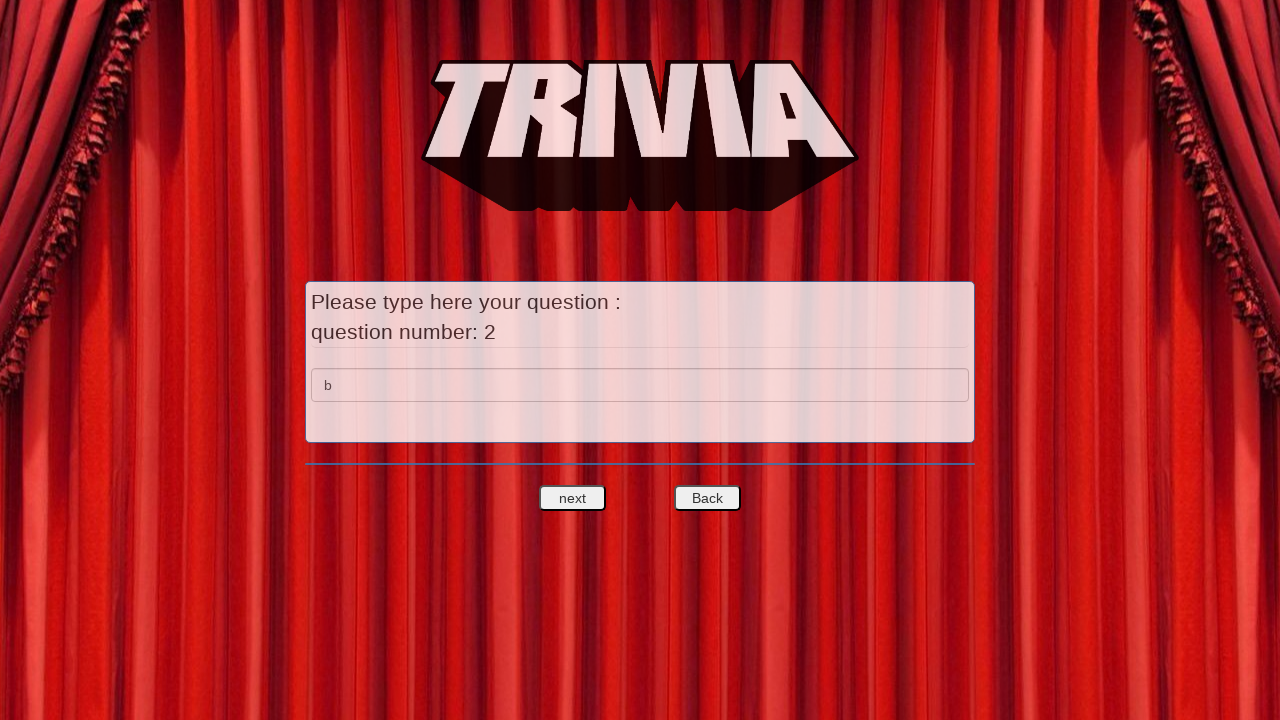

Verified navigation back to question 2 by confirming 'question number: 2' text is visible
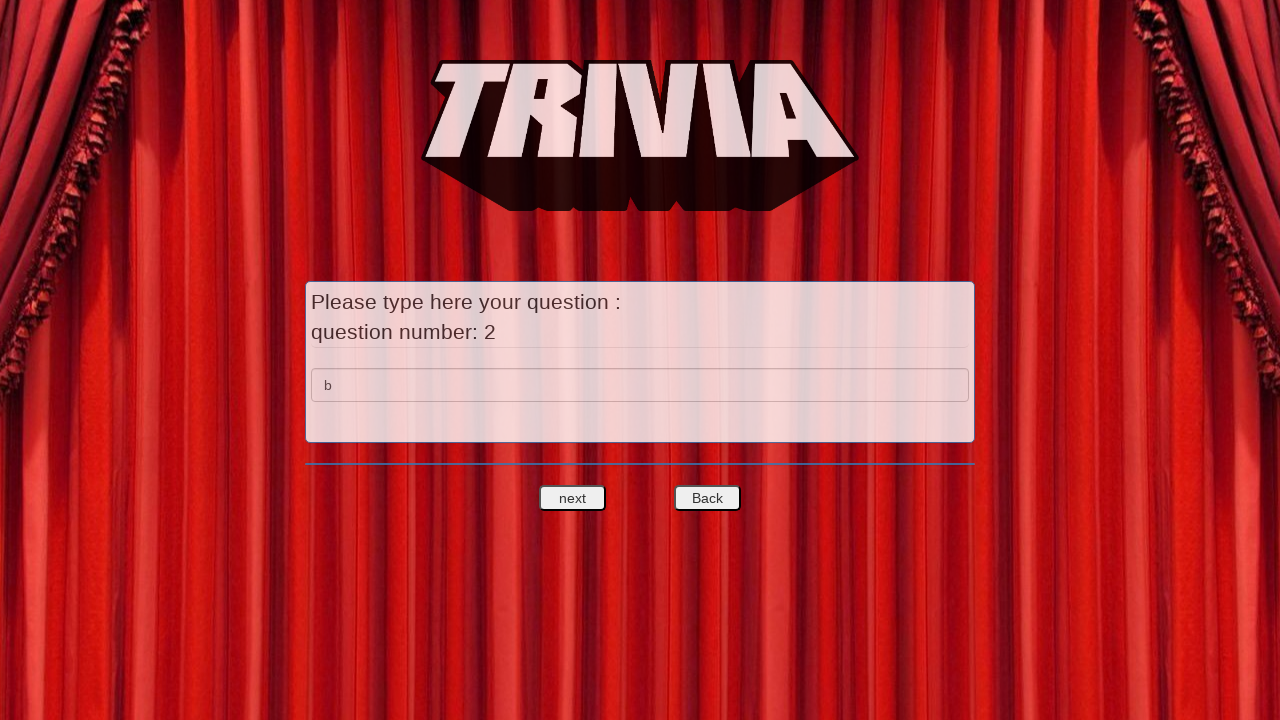

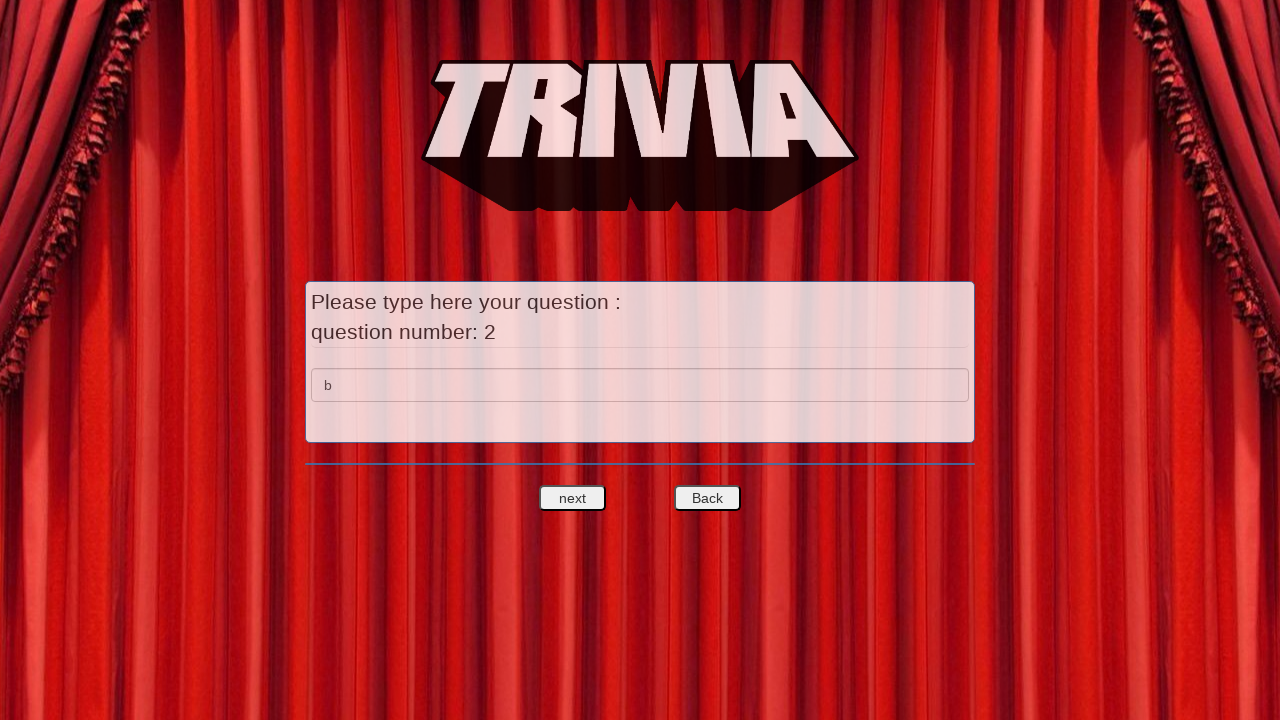